Tests form interactions on an Angular practice page by clicking a checkbox, selecting a radio button, and choosing an option from a dropdown

Starting URL: https://rahulshettyacademy.com/angularpractice/

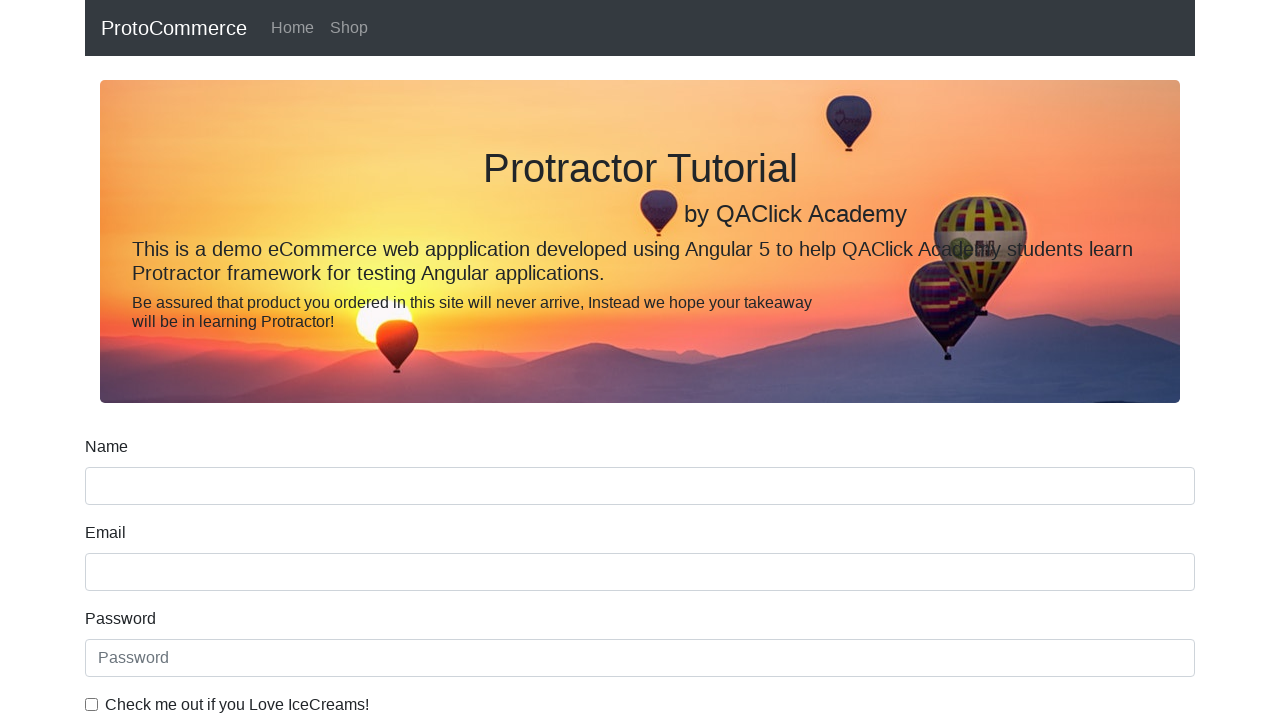

Clicked ice cream checkbox at (92, 704) on internal:label="Check me out if you Love IceCreams!"i
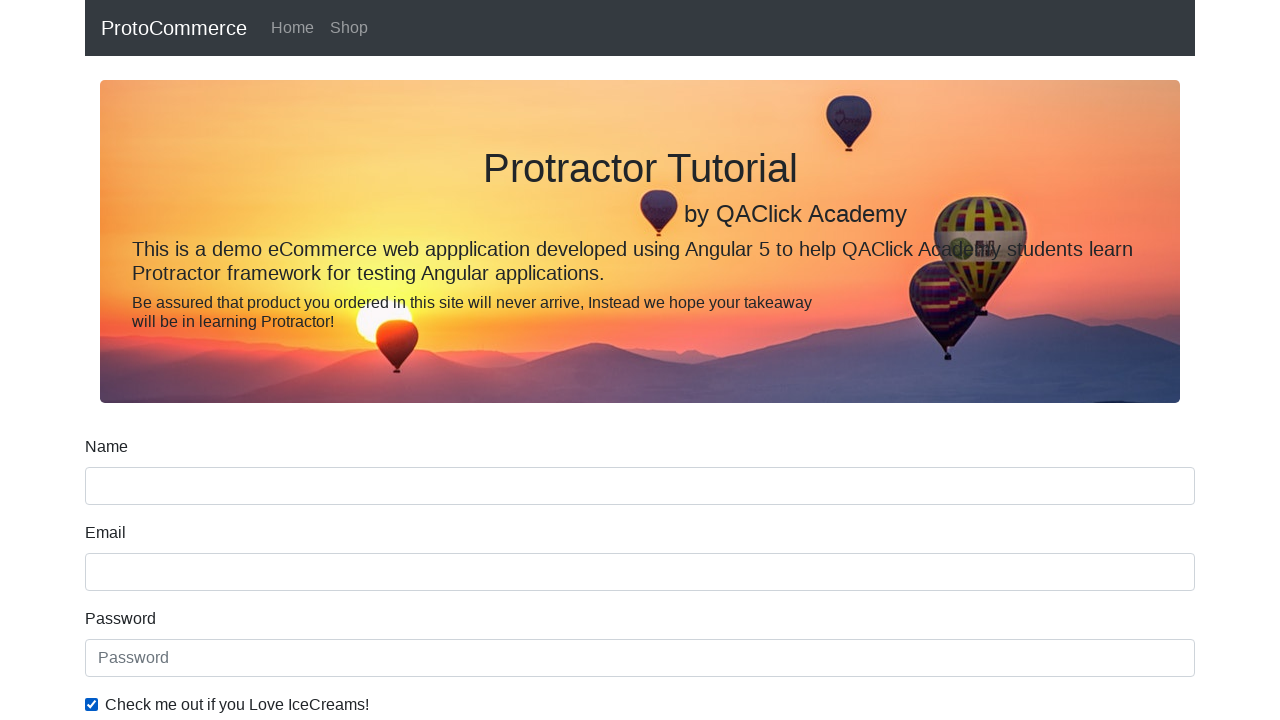

Clicked Employed radio button at (326, 360) on internal:label="Employed"i
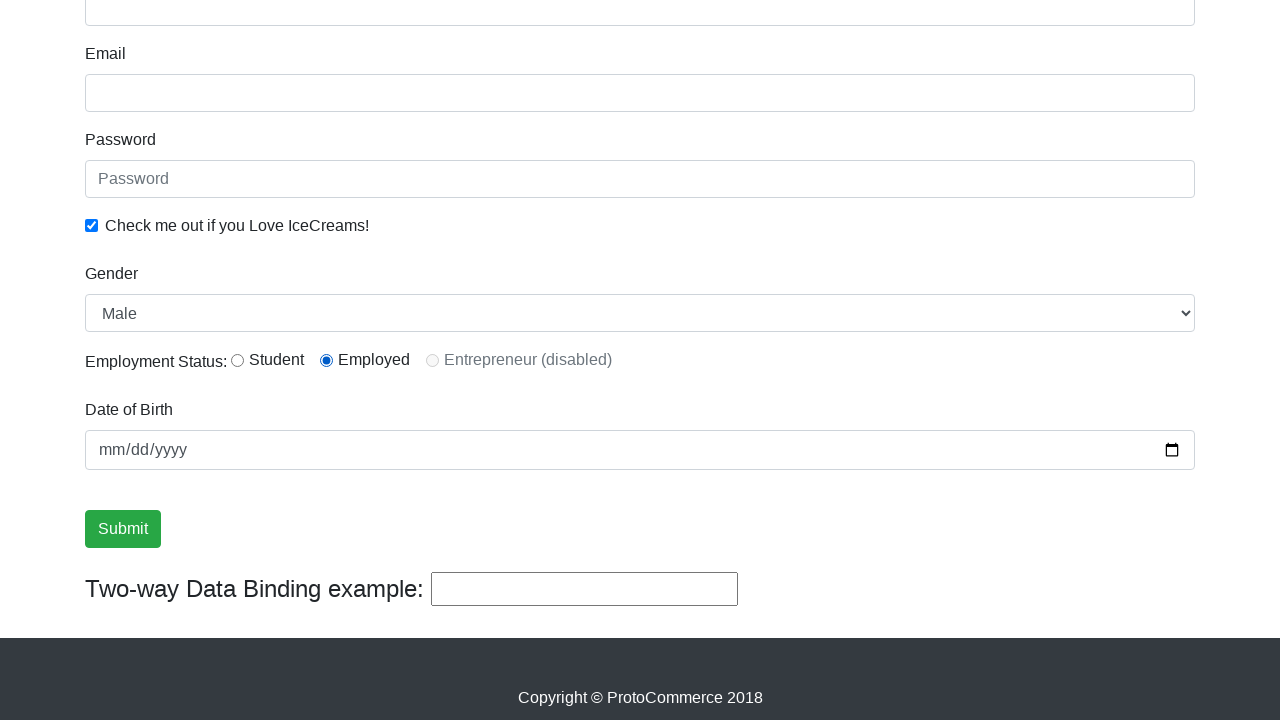

Selected Female from Gender dropdown on internal:label="Gender"i
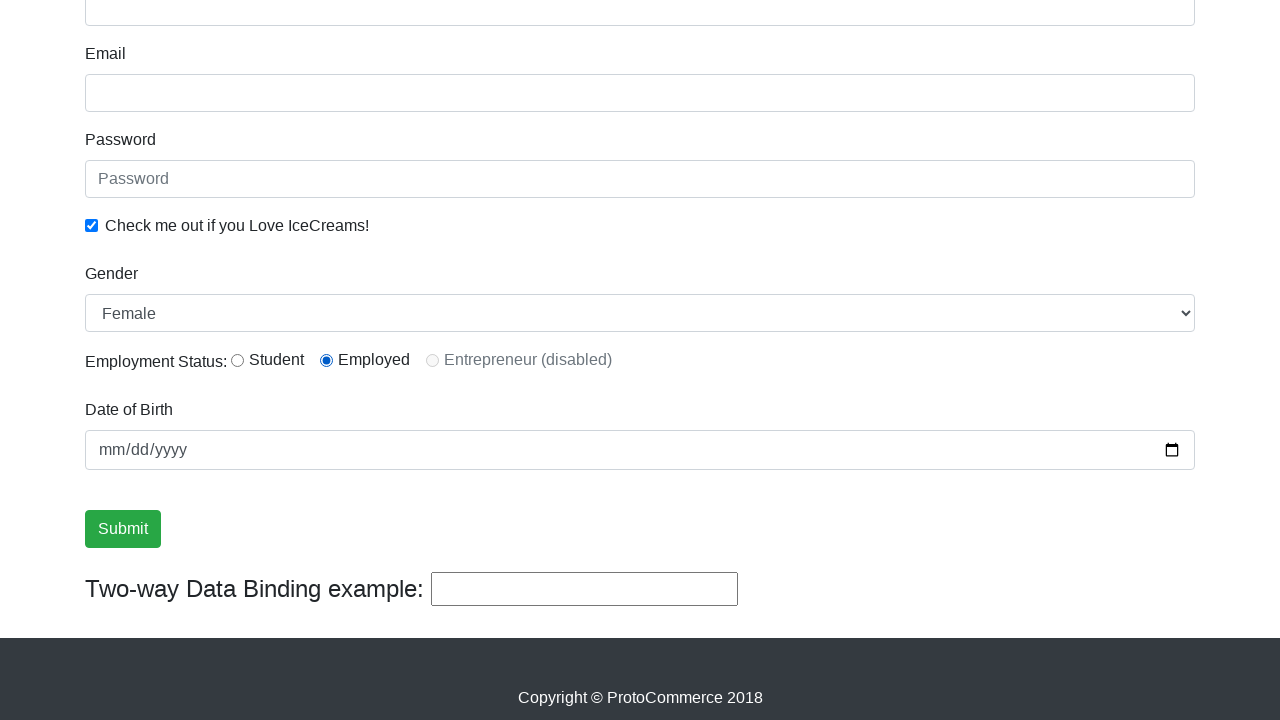

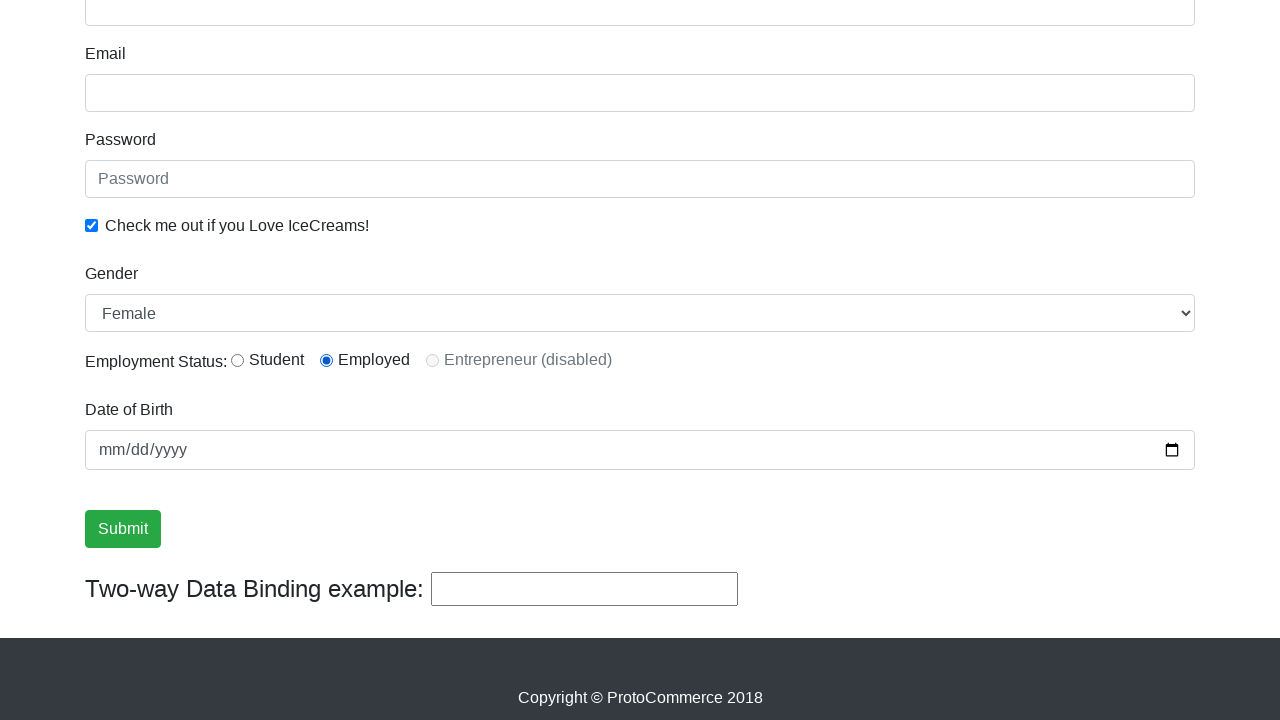